Tests iframe interaction by switching to an iframe, clicking a button that triggers an alert, and switching back to the parent frame

Starting URL: https://www.w3schools.com/jsref/tryit.asp?filename=tryjsref_alert

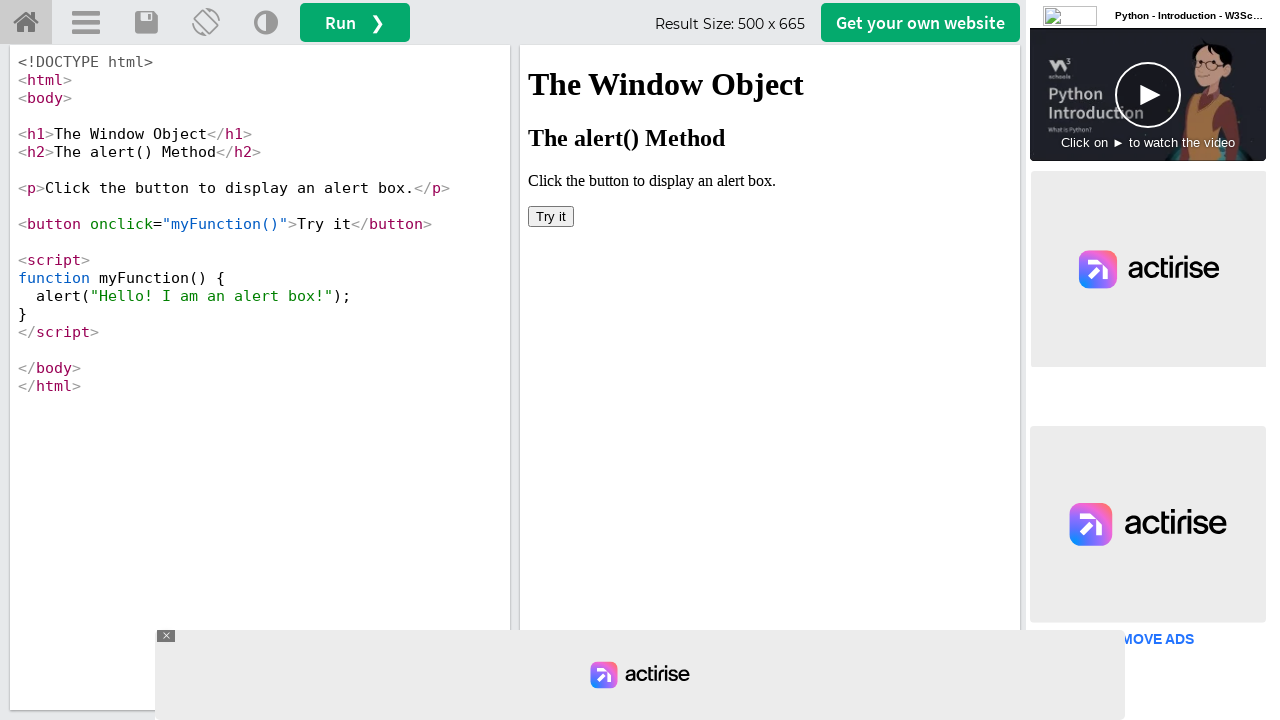

Waited for iframe #iframeResult to be present
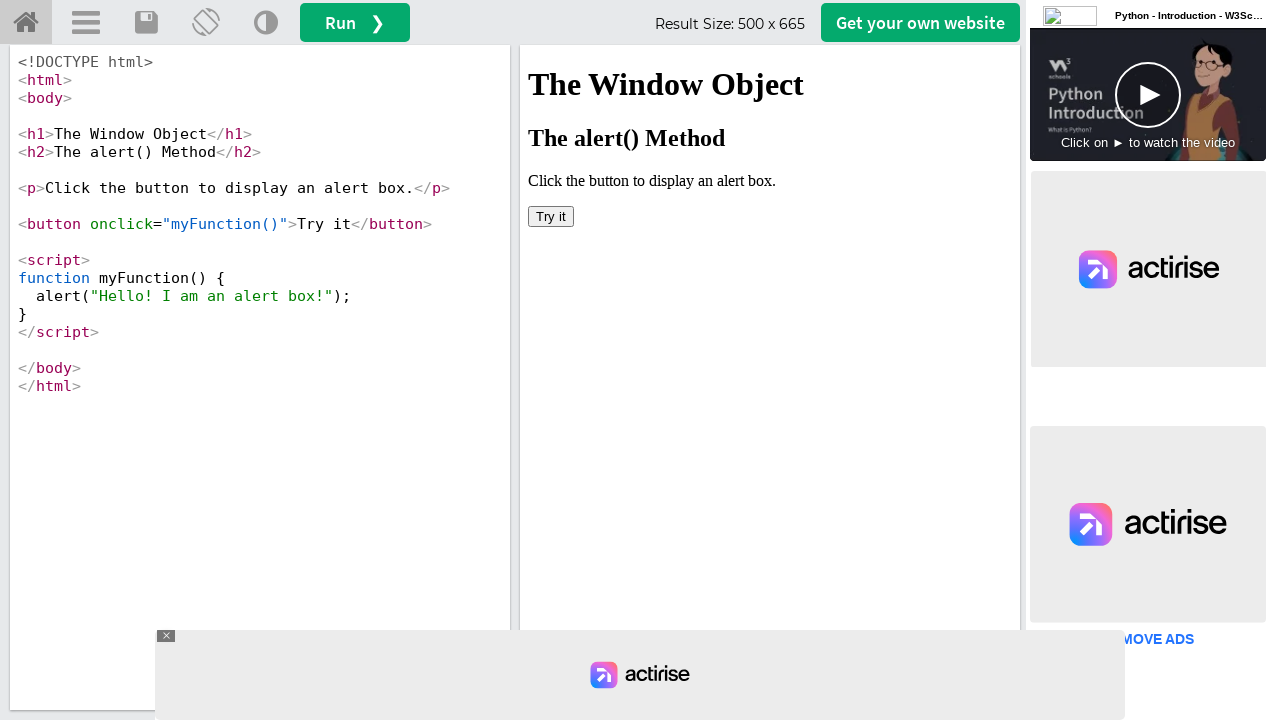

Located iframe #iframeResult
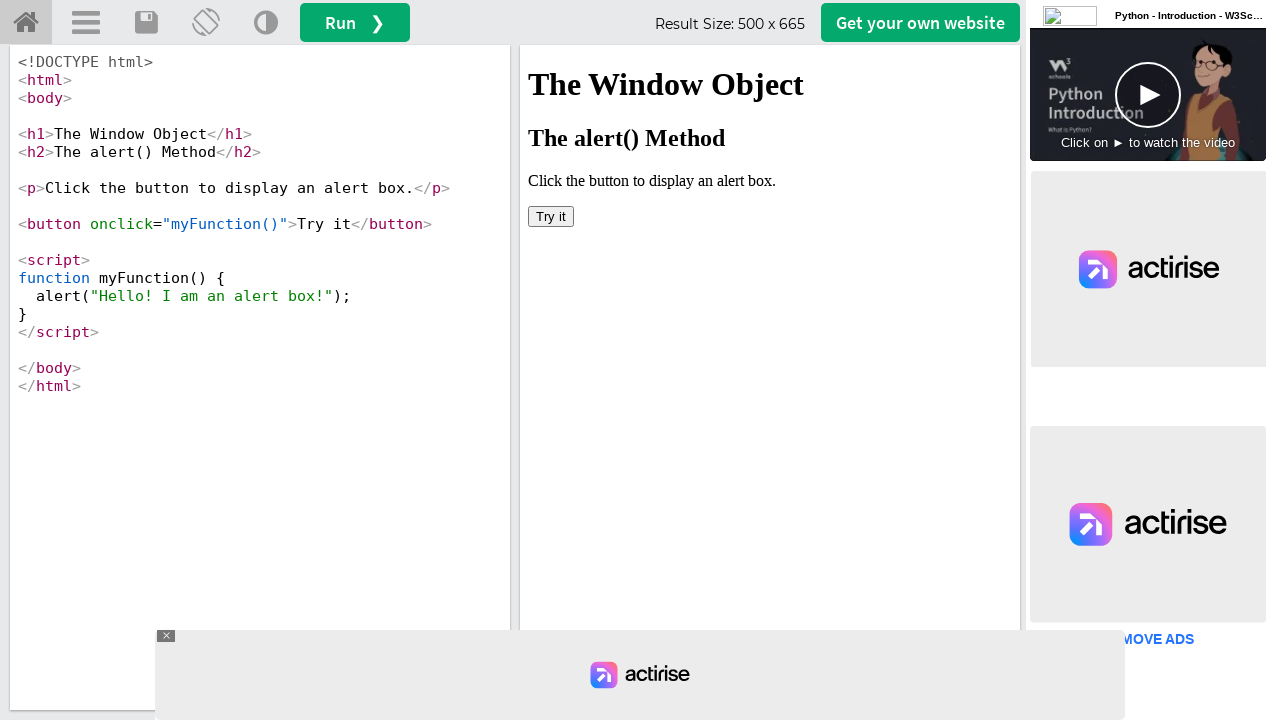

Clicked button inside iframe at (551, 216) on #iframeResult >> internal:control=enter-frame >> button
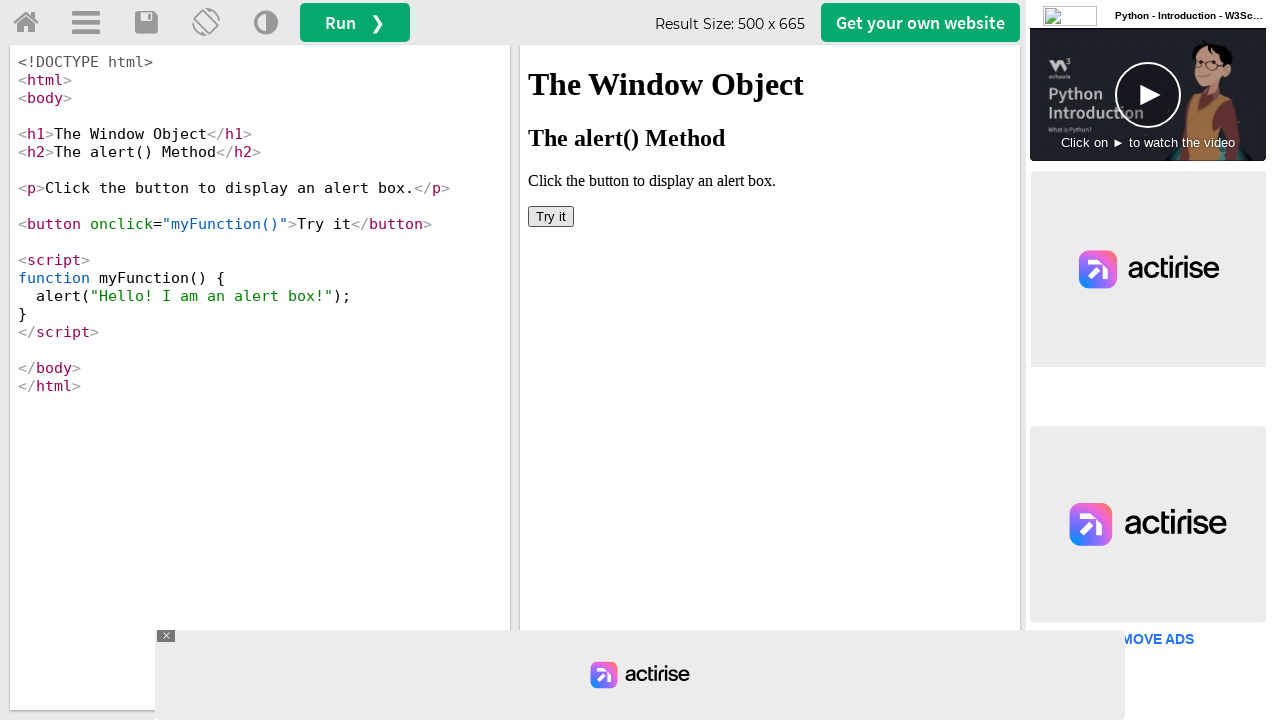

Set up dialog handler to accept alerts
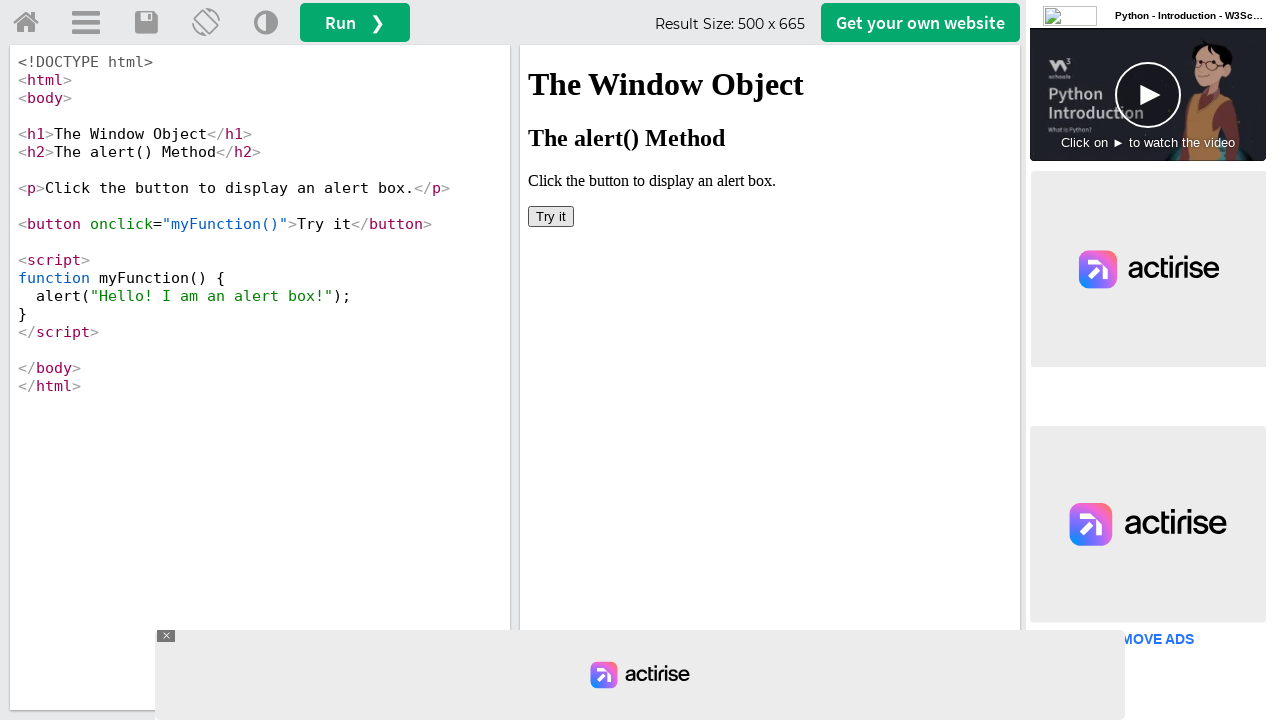

Retrieved page title: W3Schools Tryit Editor
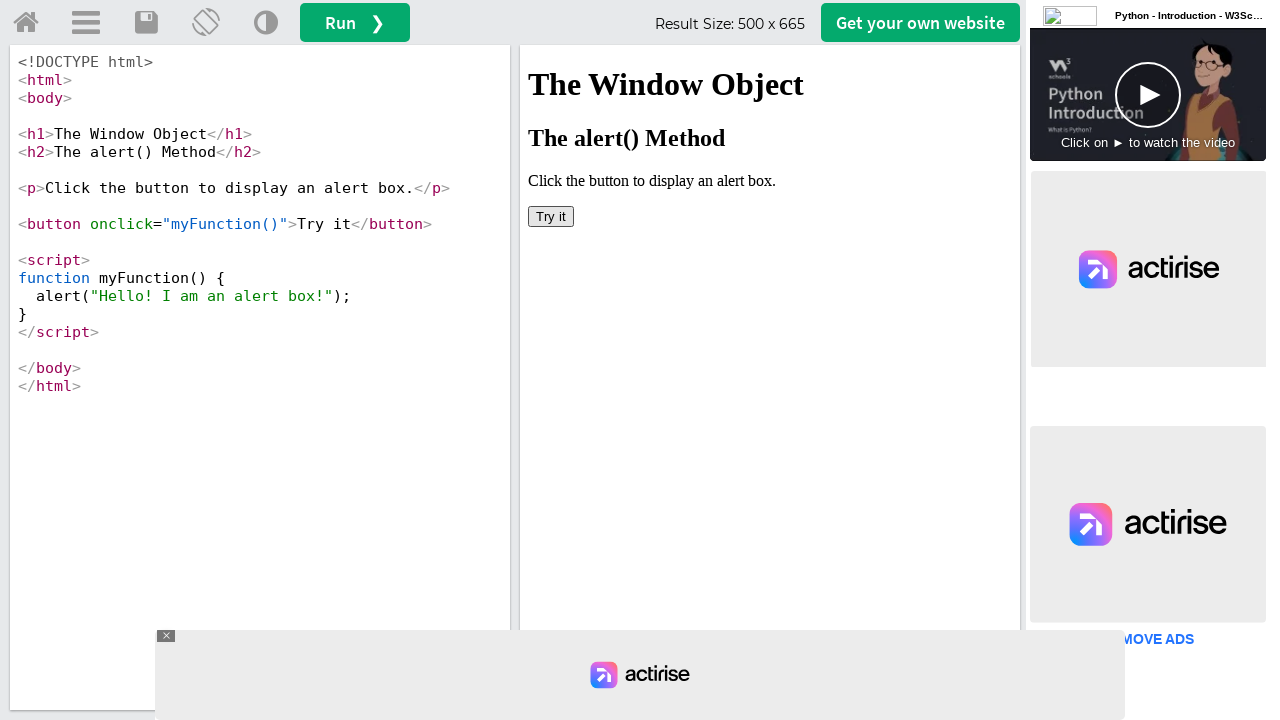

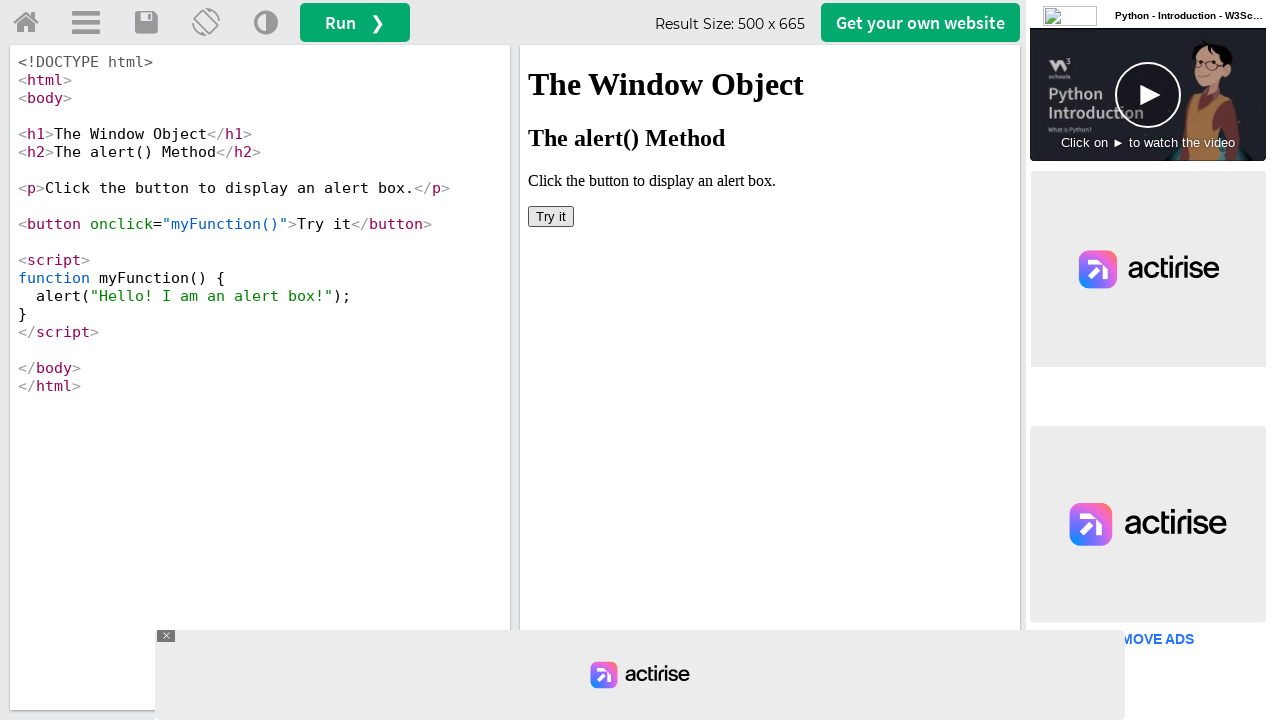